Tests filling the first name field on a registration form using an XPath selector that targets an input field with an ID starting with 'inputFirstName'

Starting URL: https://phptravels.org/register.php

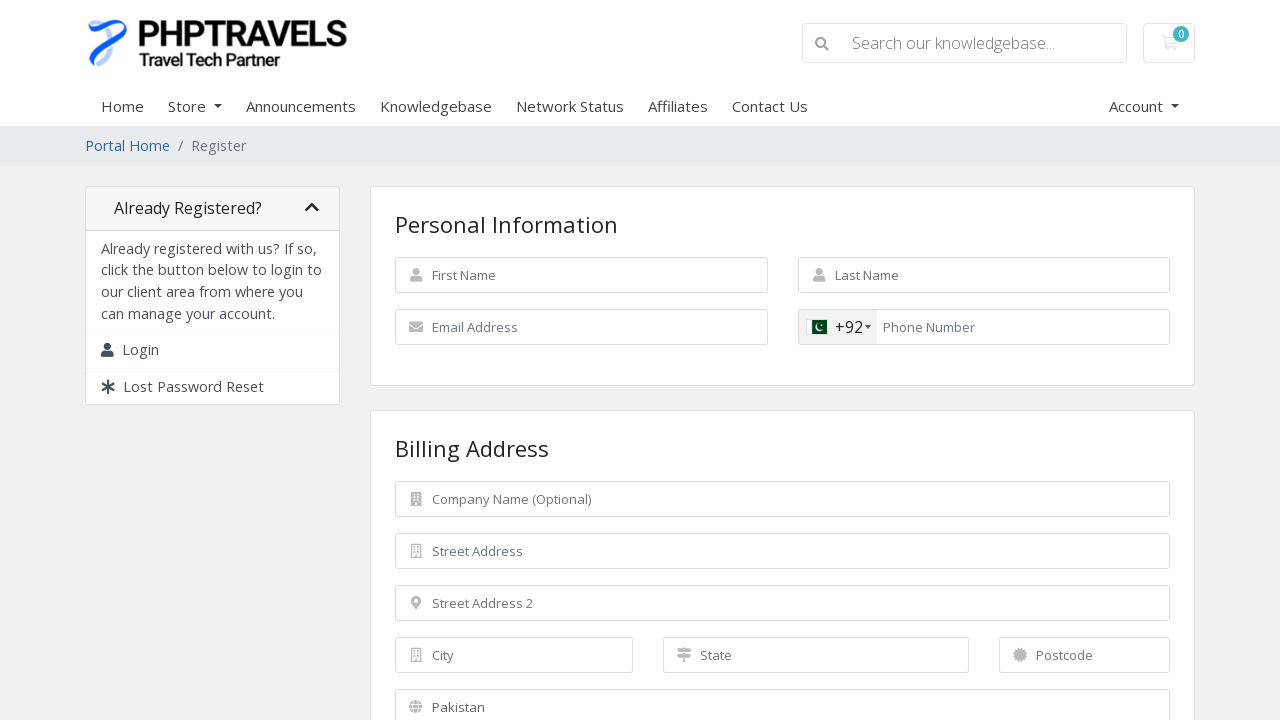

Navigated to registration page
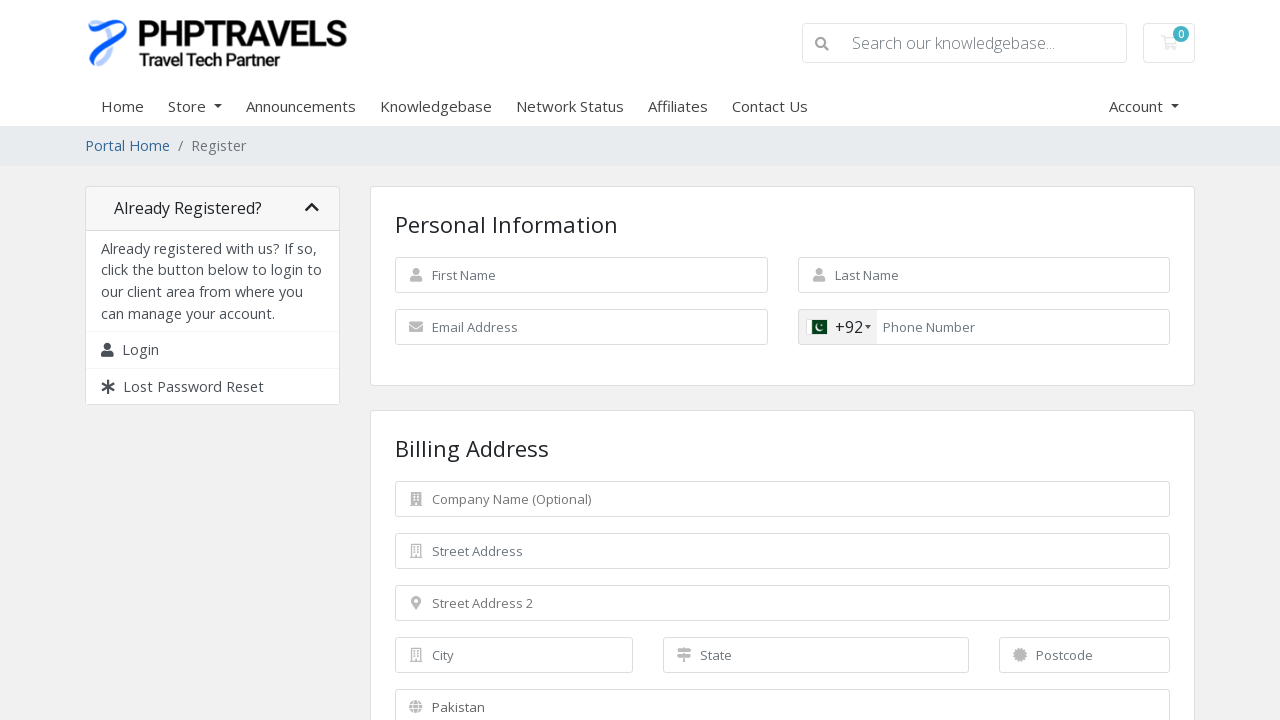

Filled first name field with '8888j' using XPath selector on //input[starts-with(@id,'inputFirstName')]
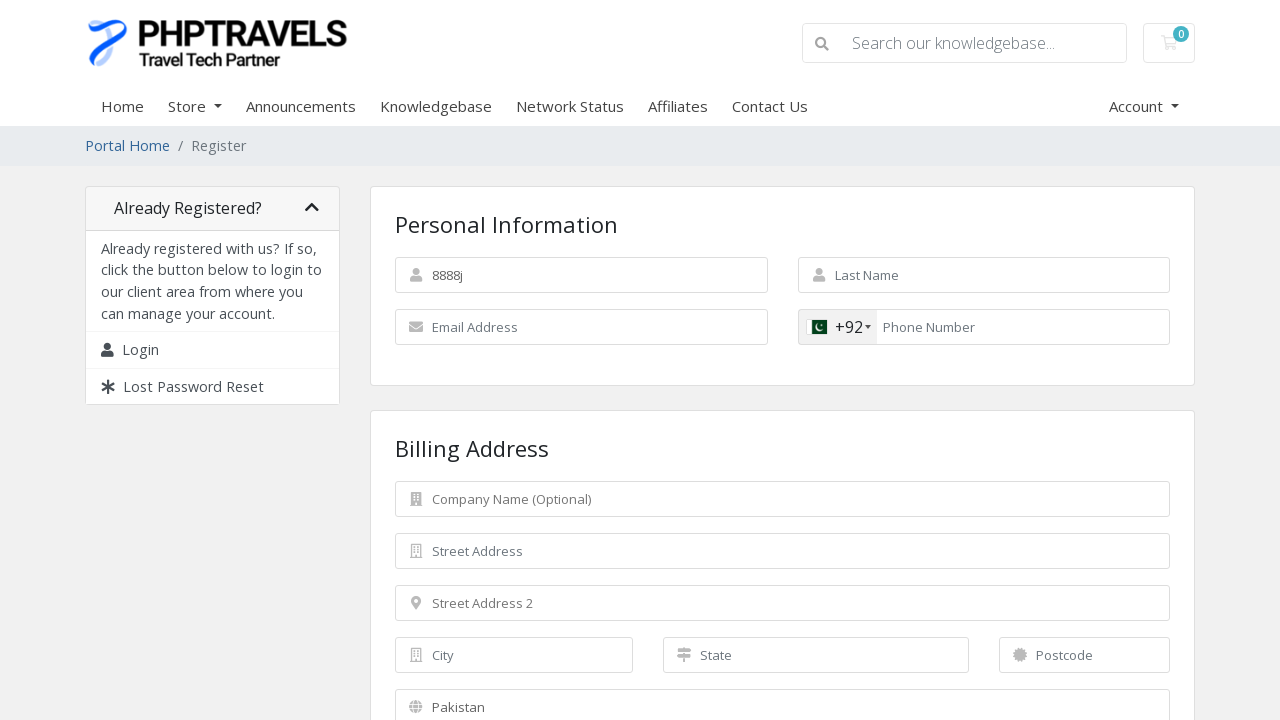

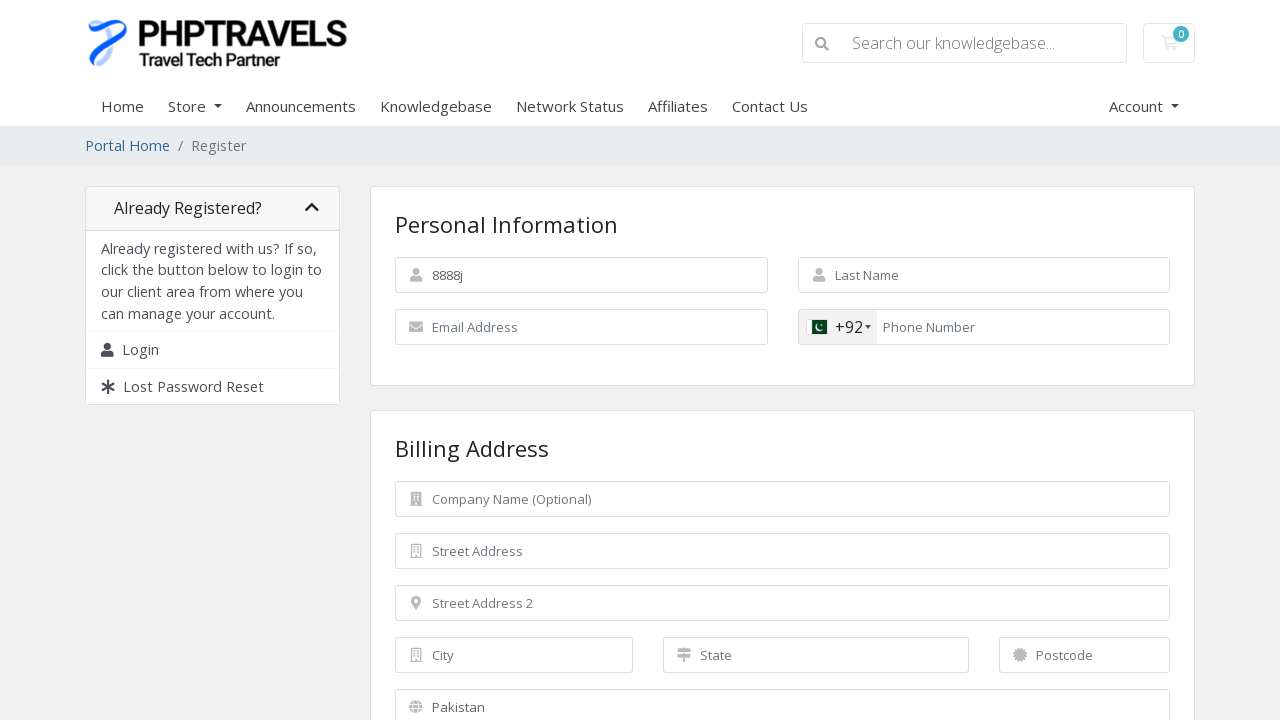